Tests that clicking the "Due" column header in table1 sorts the dues in ascending order by verifying each value is less than or equal to the next.

Starting URL: http://the-internet.herokuapp.com/tables

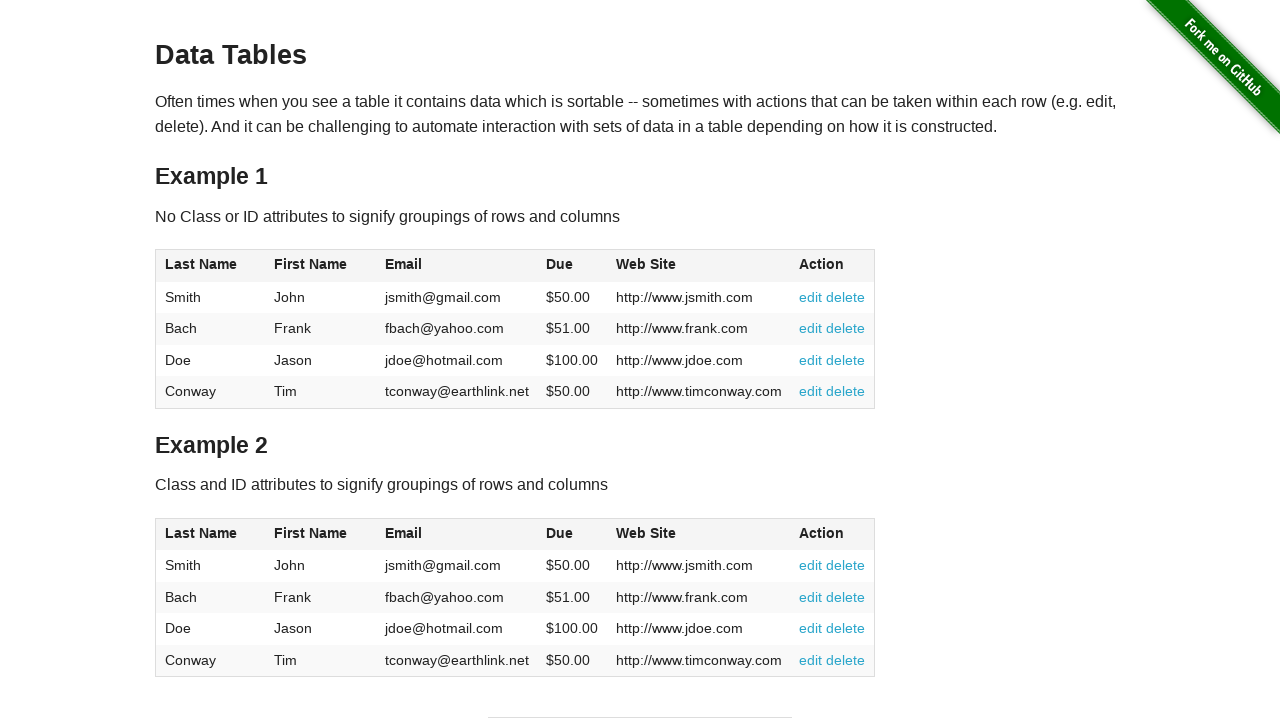

Clicked the 'Due' column header (4th column) to sort ascending at (572, 266) on #table1 thead tr th:nth-of-type(4)
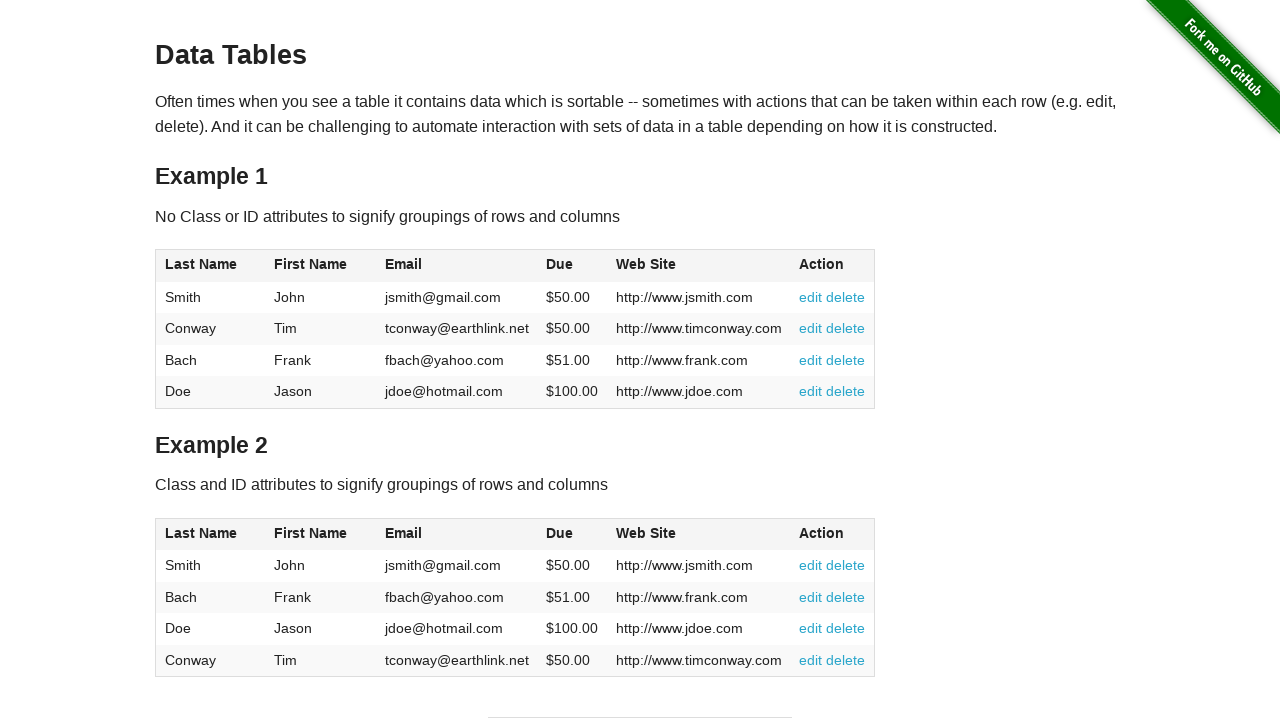

Waited for table1 due column cells to be present
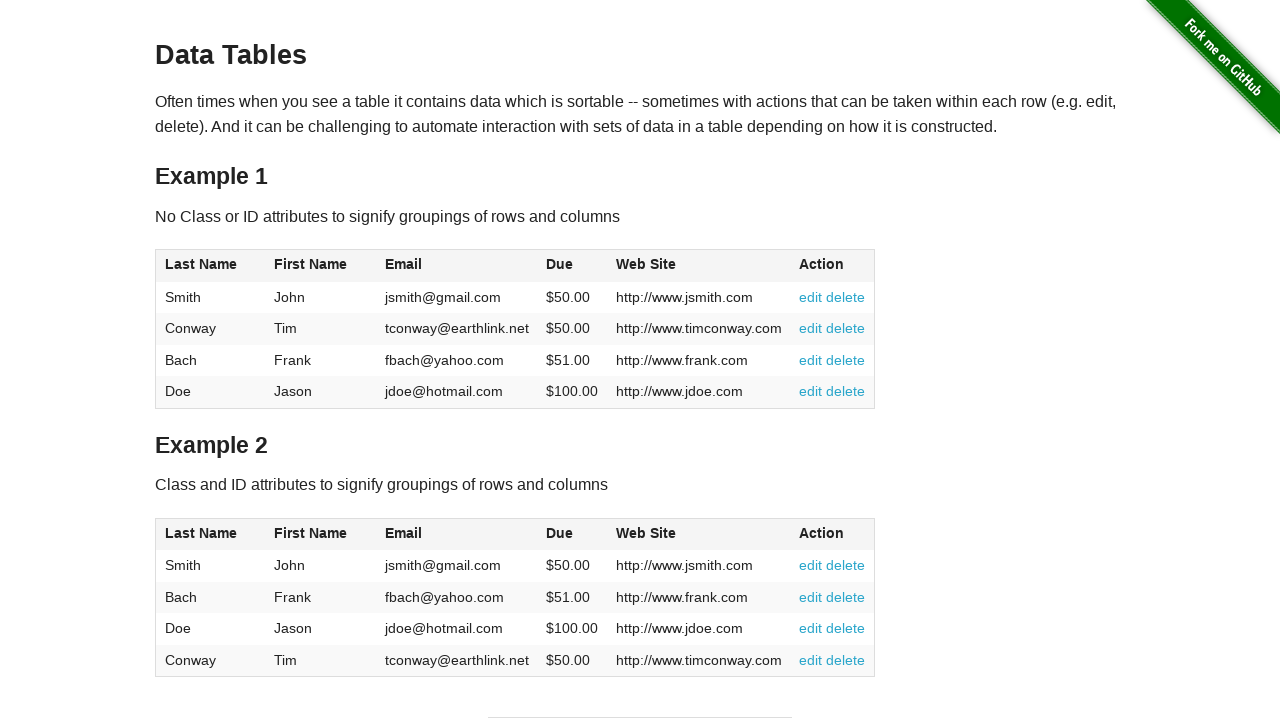

Retrieved all due values from table1
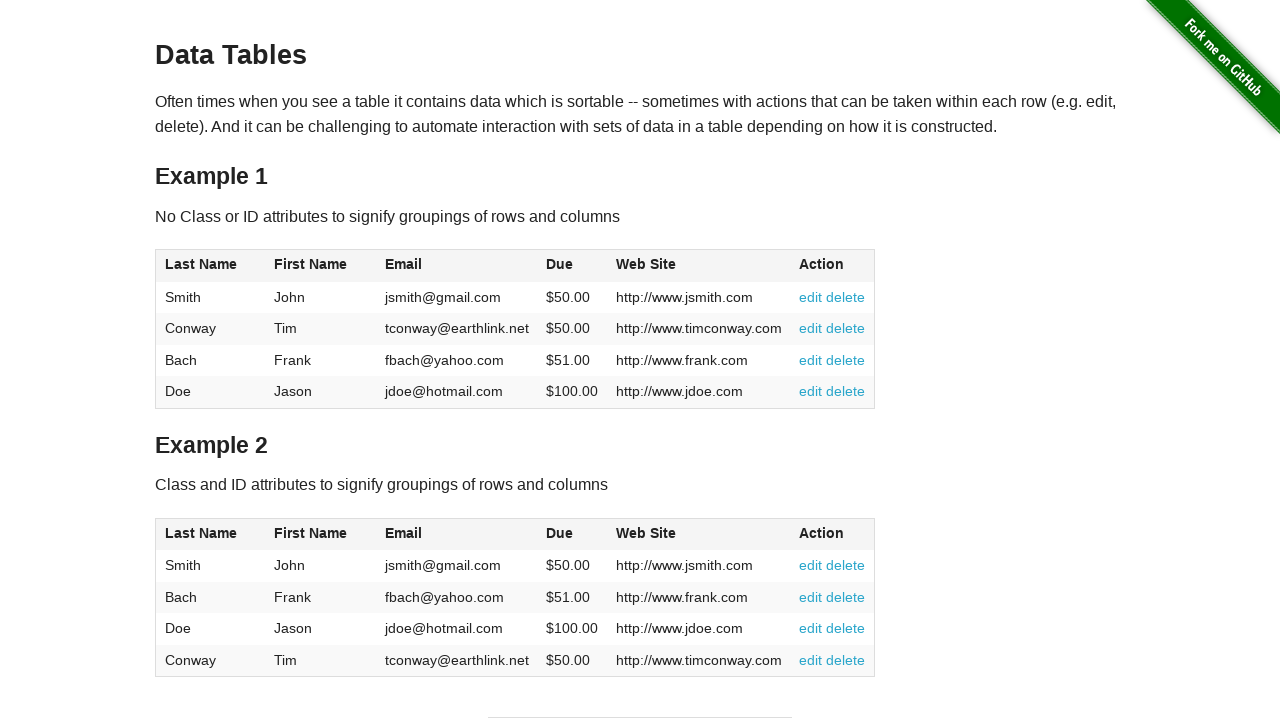

Parsed due values into floats: [50.0, 50.0, 51.0, 100.0]
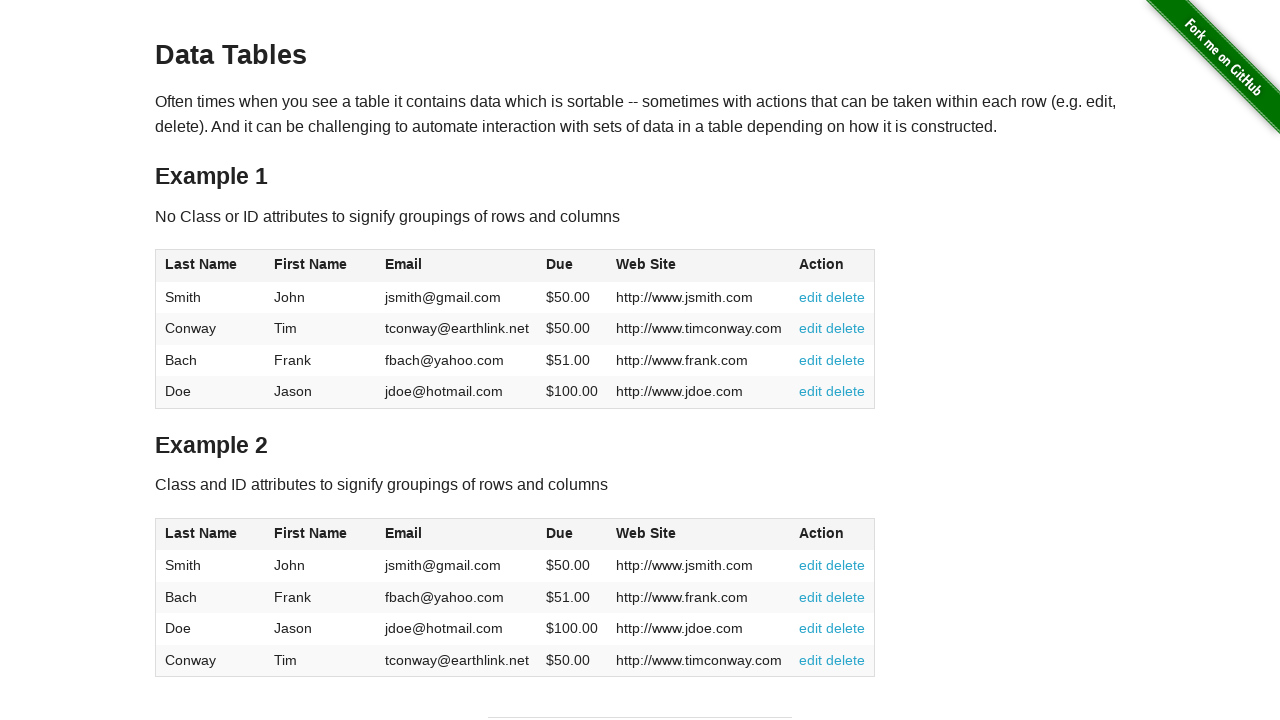

Verified ascending order: 50.0 <= 50.0
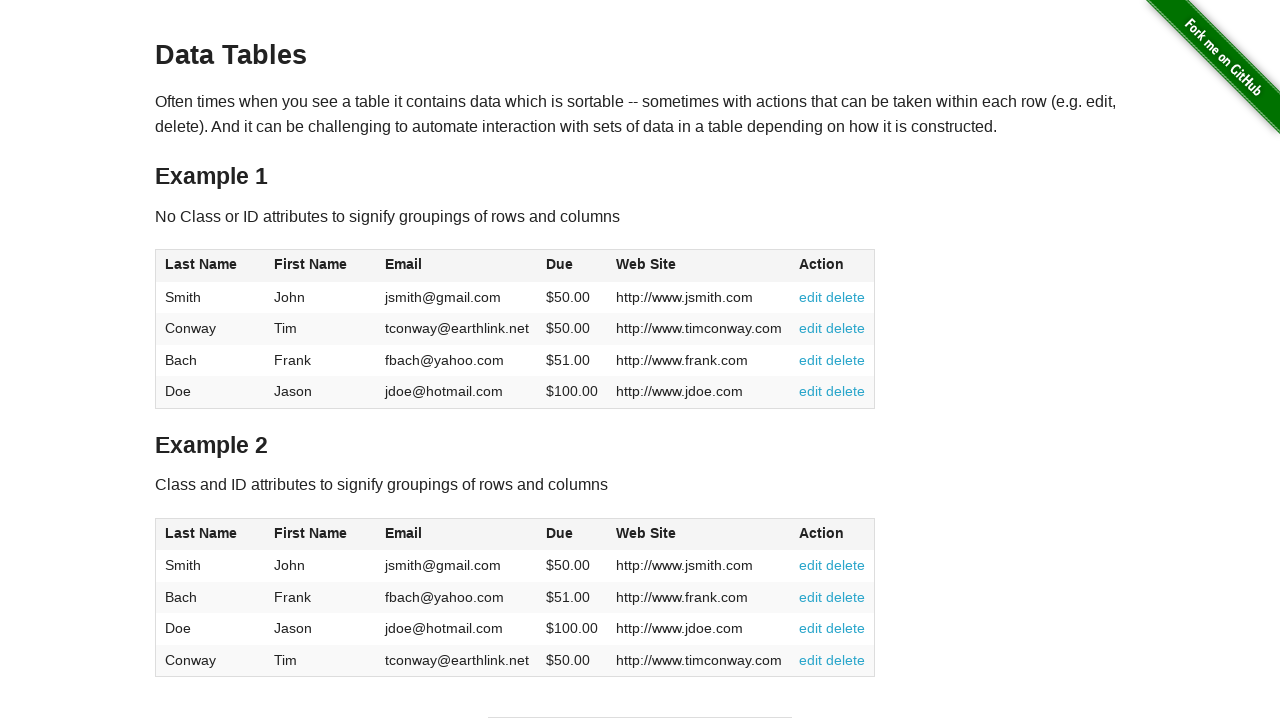

Verified ascending order: 50.0 <= 51.0
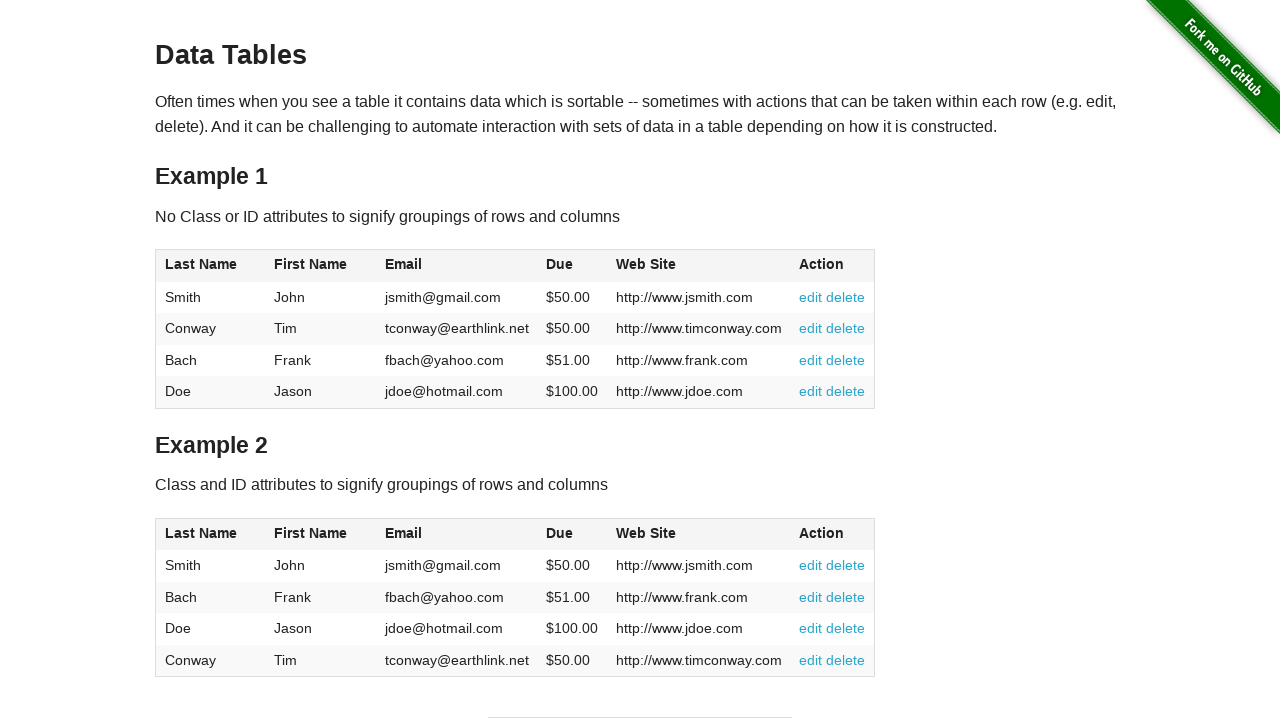

Verified ascending order: 51.0 <= 100.0
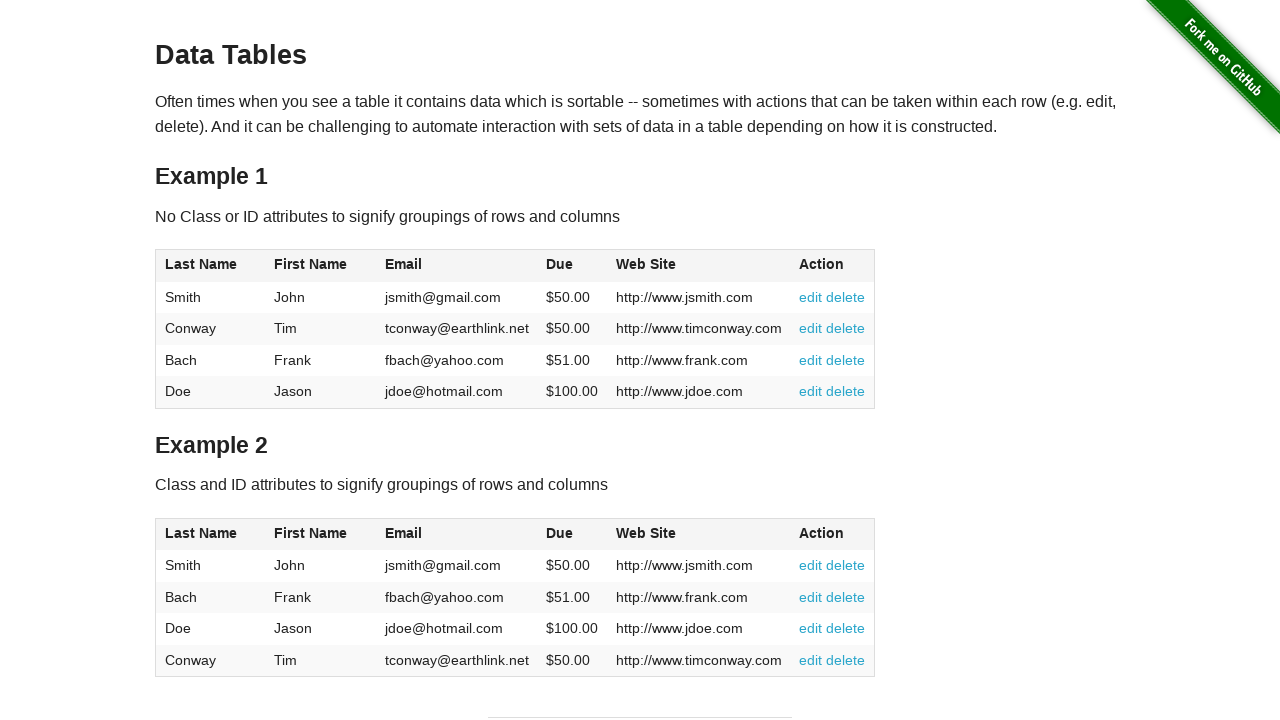

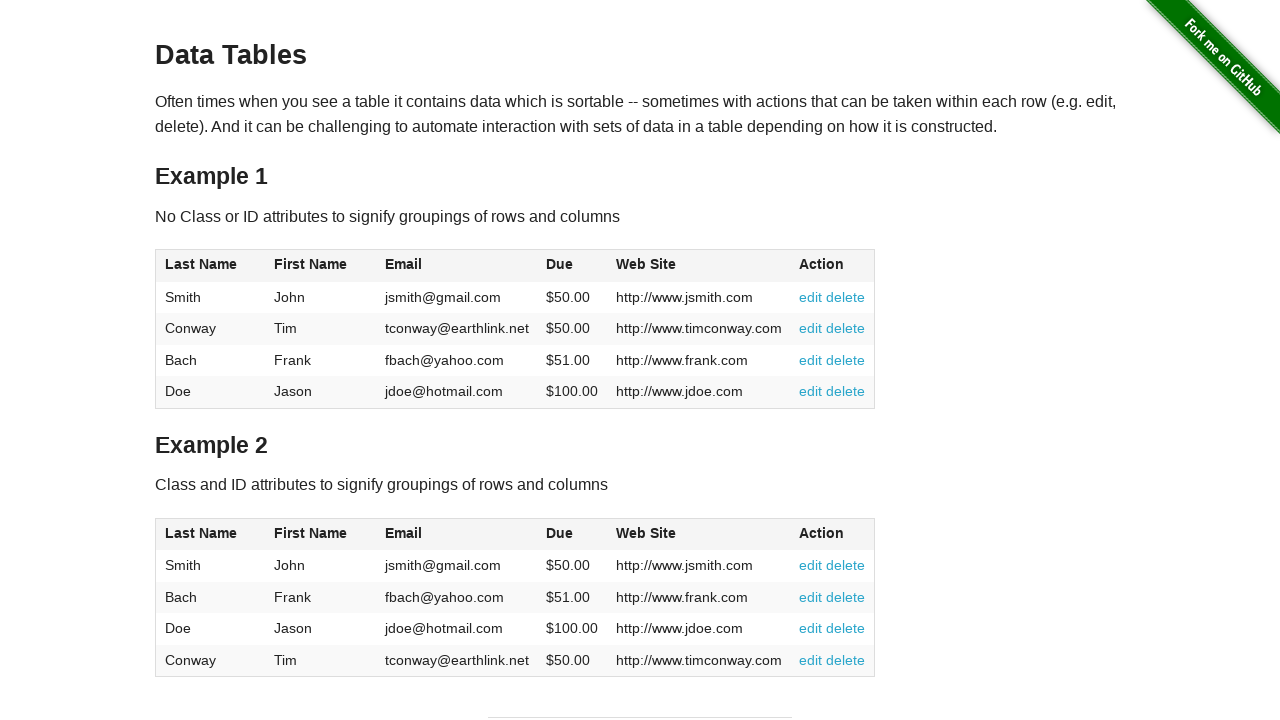